Tests alert handling functionality by clicking a button that triggers a delayed alert and accepting it

Starting URL: https://demoqa.com/alerts

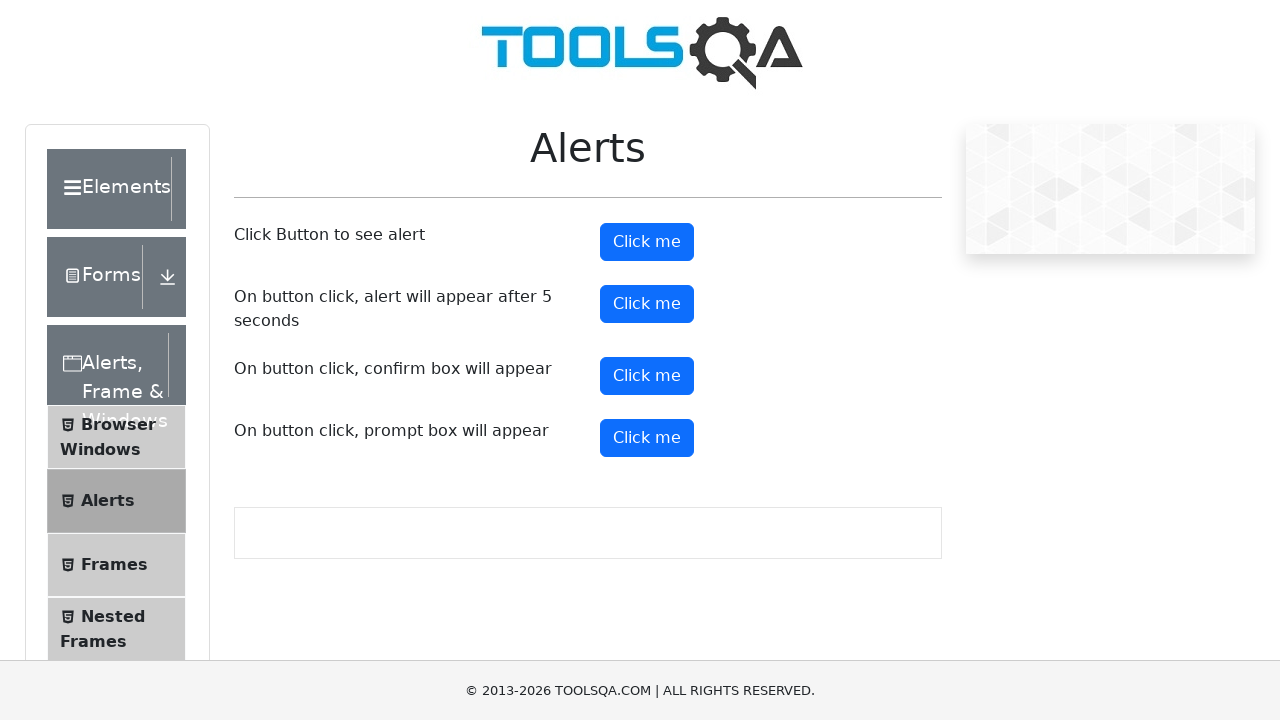

Clicked button to trigger delayed alert at (647, 304) on #timerAlertButton
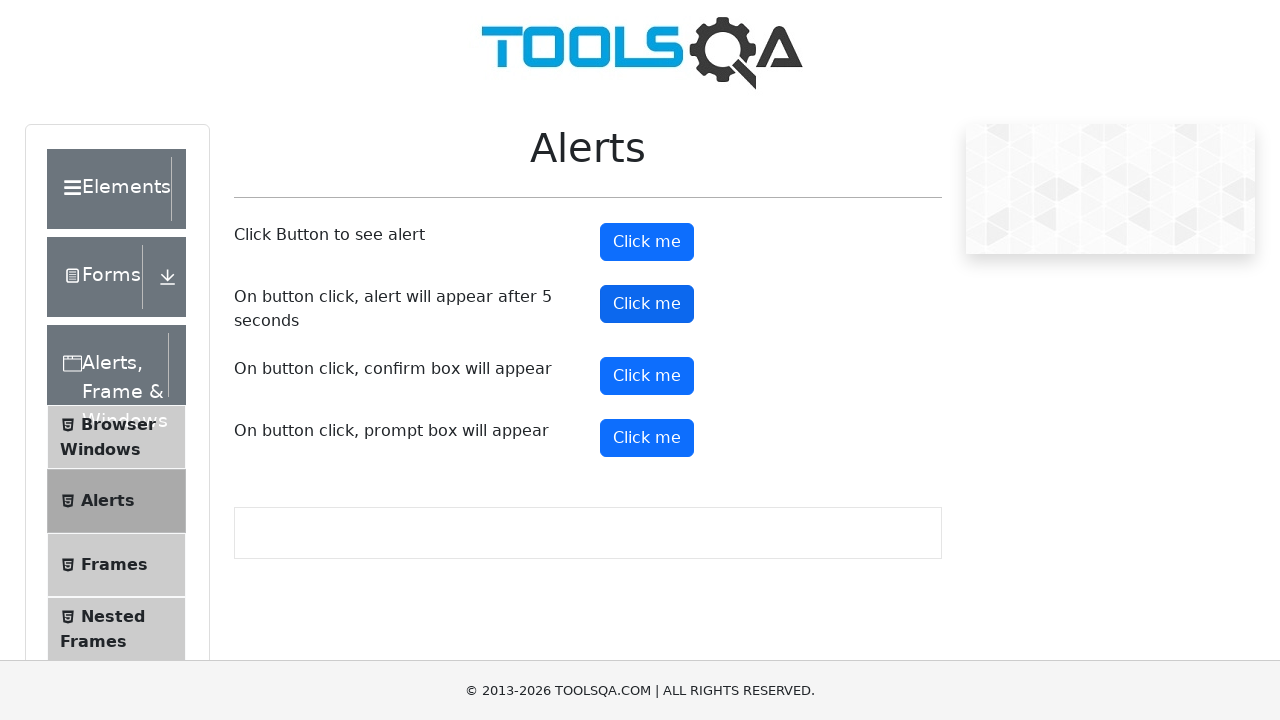

Waited 5 seconds for alert to appear
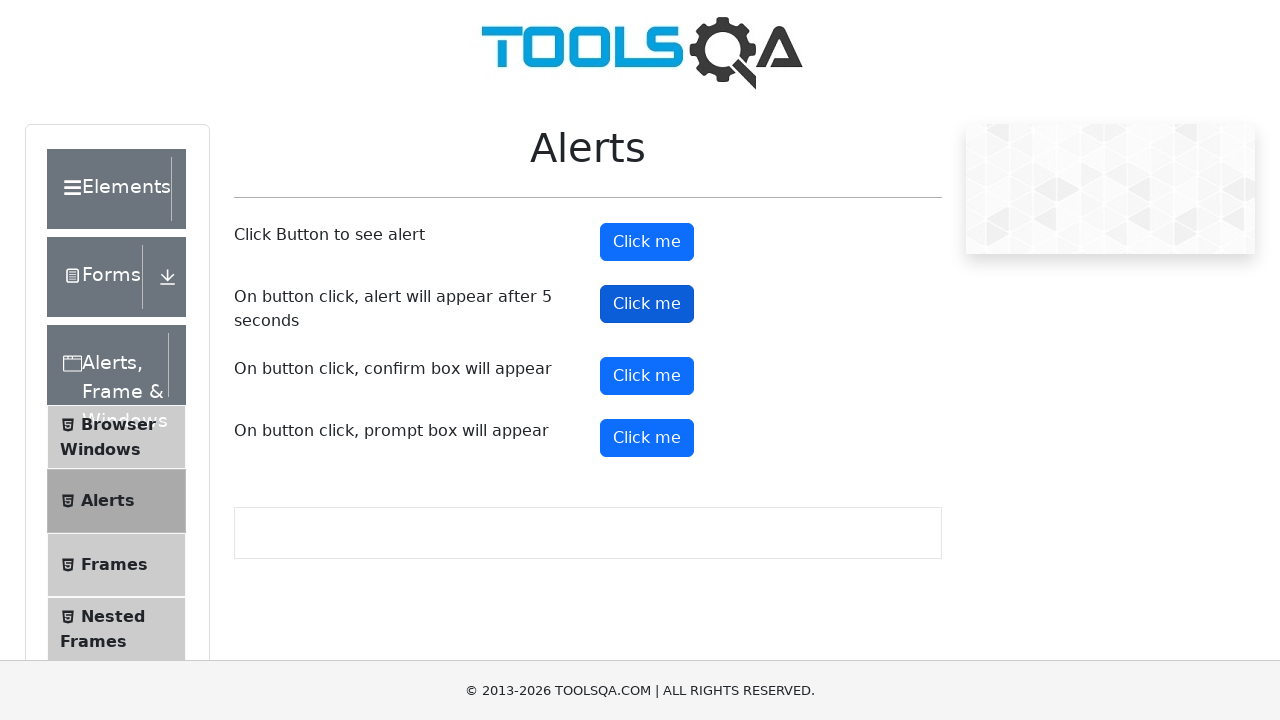

Set up dialog handler to accept alerts
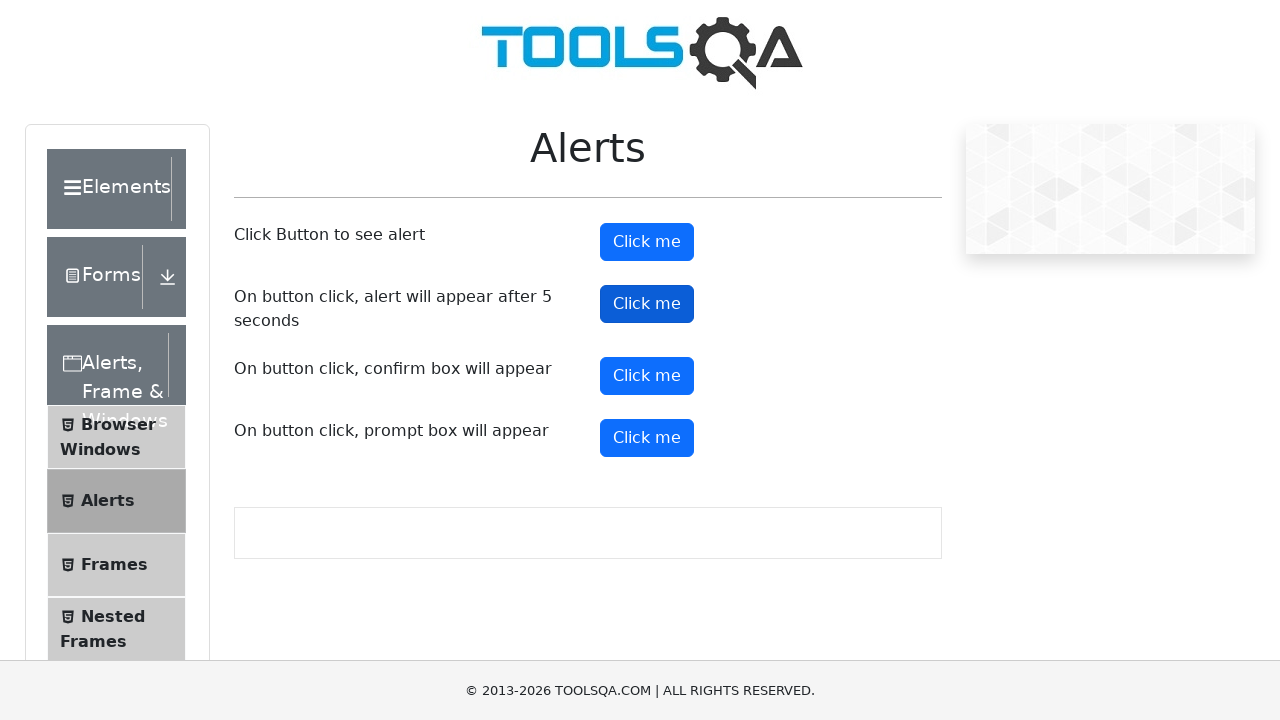

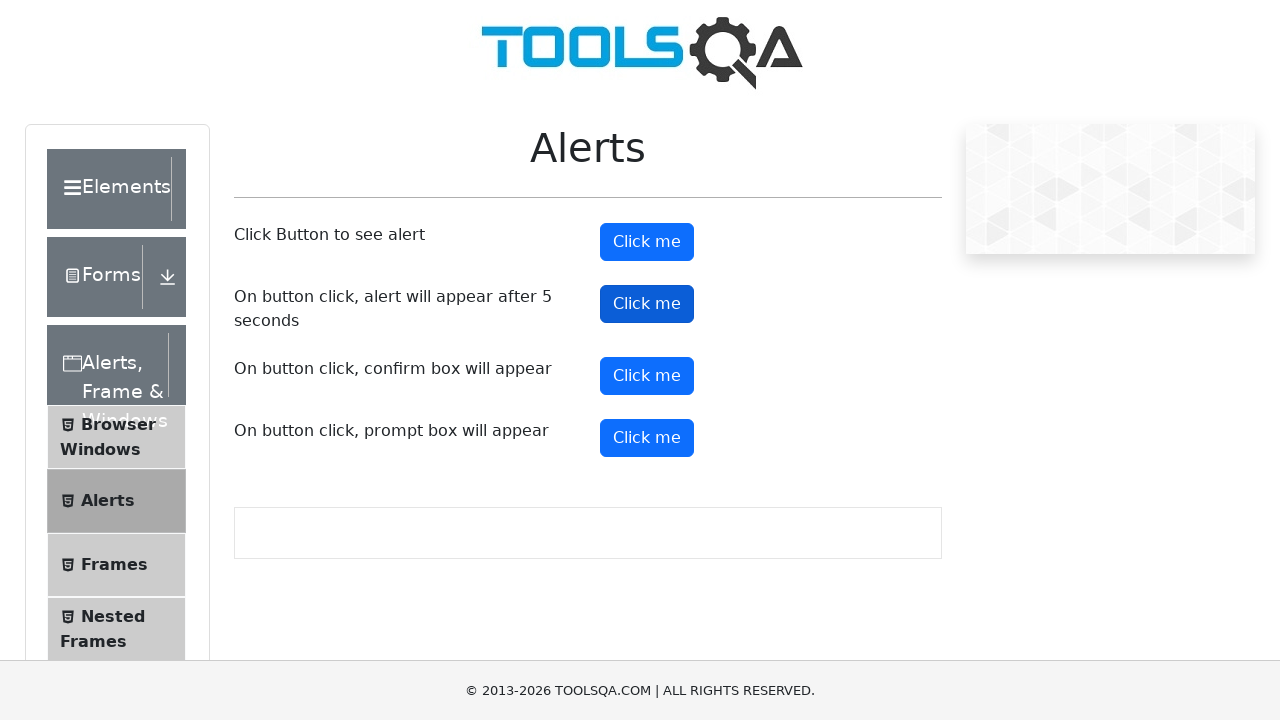